Tests opening a small modal dialog, closing it, and verifying the large modal button is still displayed

Starting URL: https://demoqa.com/modal-dialogs

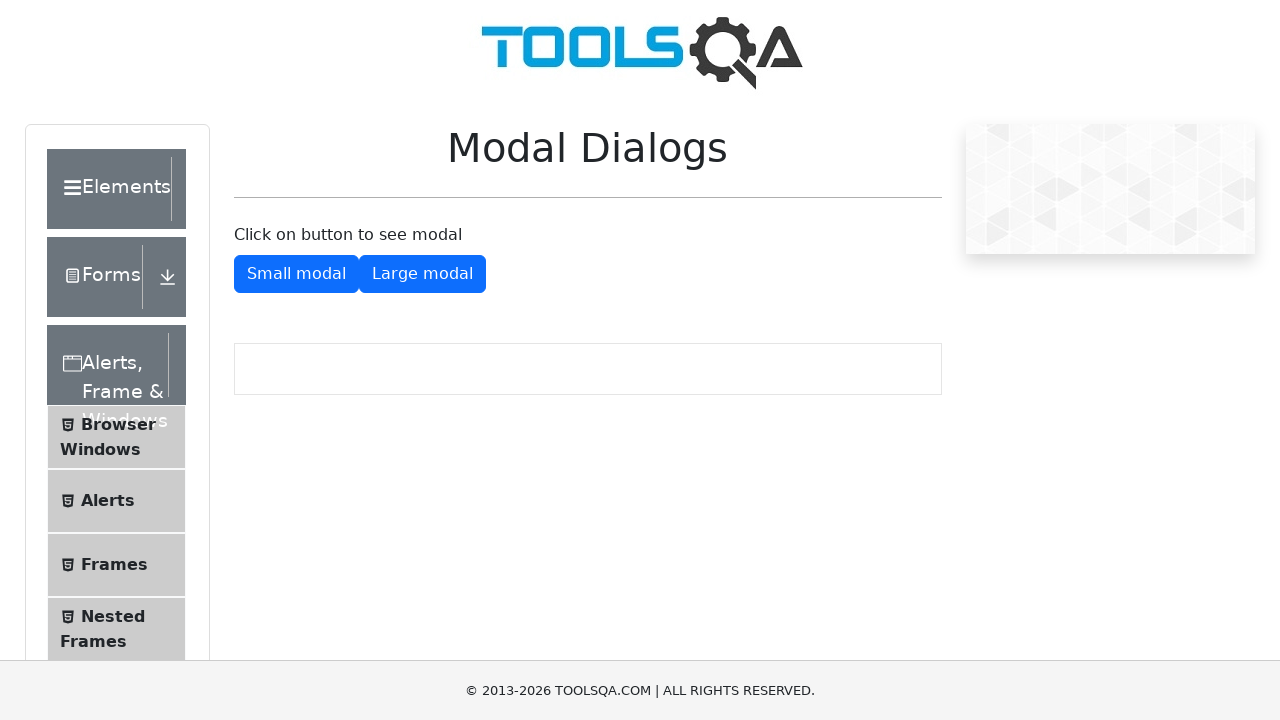

Clicked button to open small modal dialog at (296, 274) on #showSmallModal
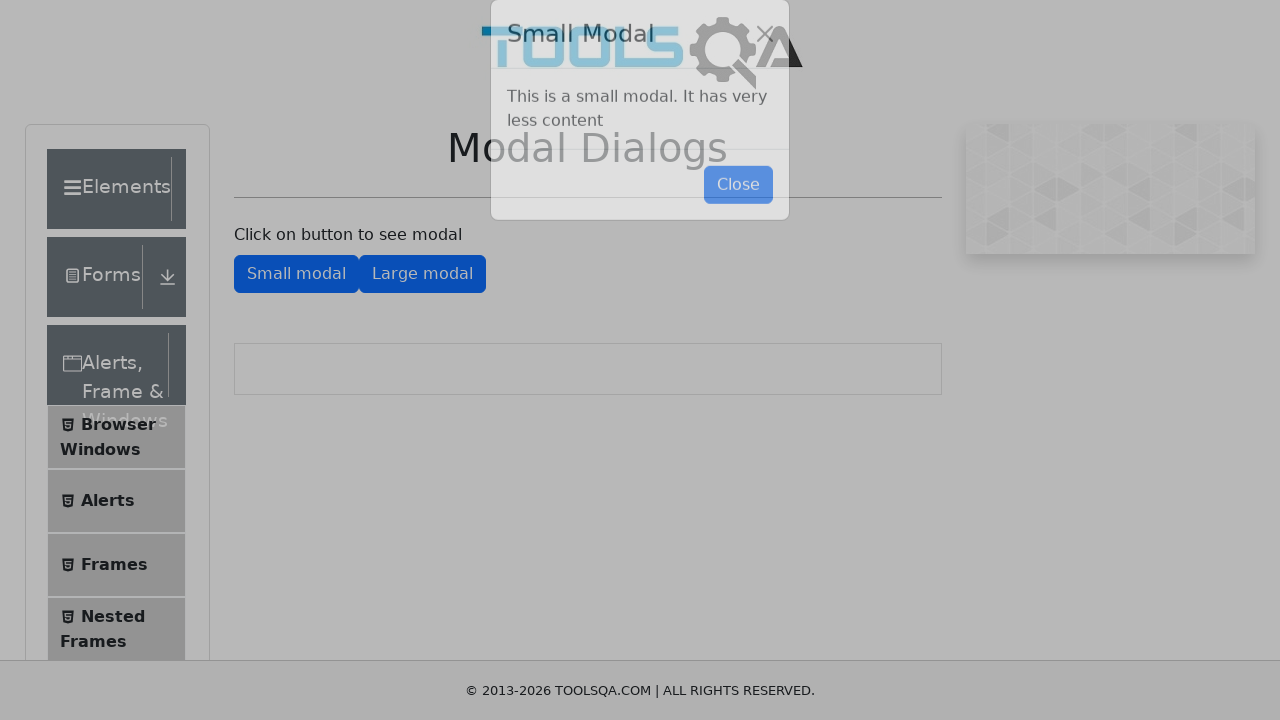

Small modal dialog appeared and close button is visible
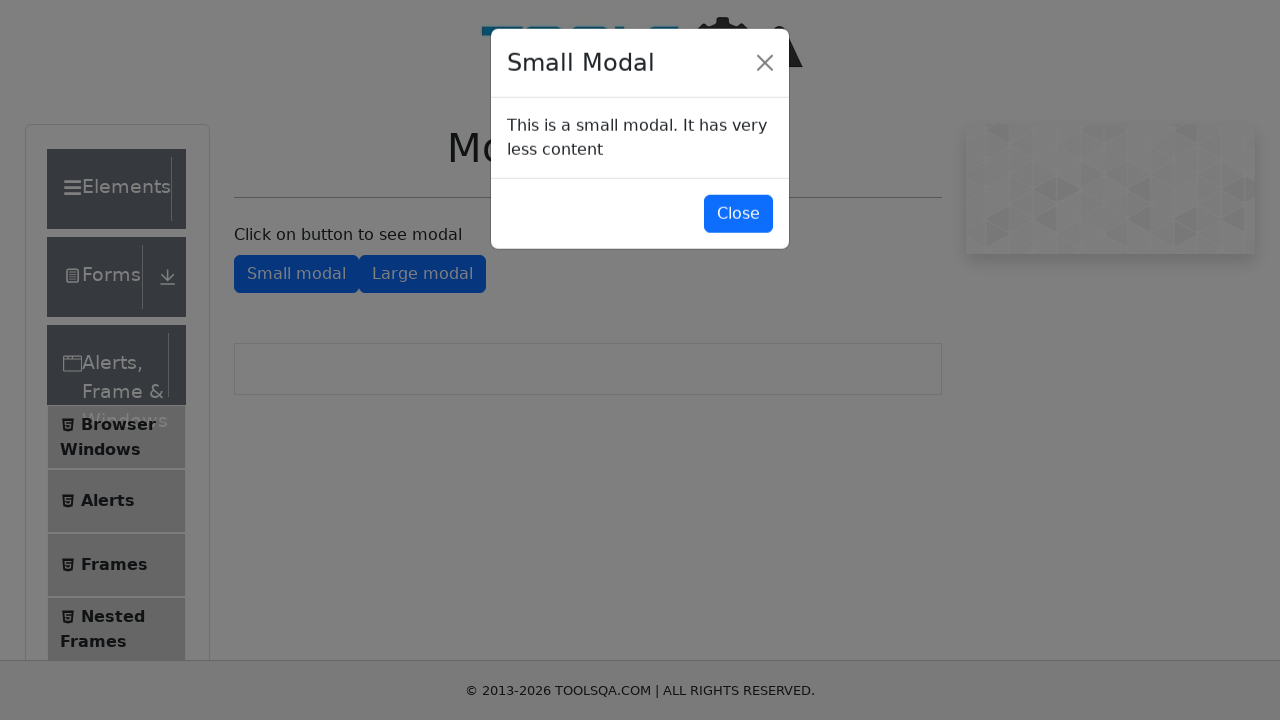

Clicked button to close small modal dialog at (738, 214) on #closeSmallModal
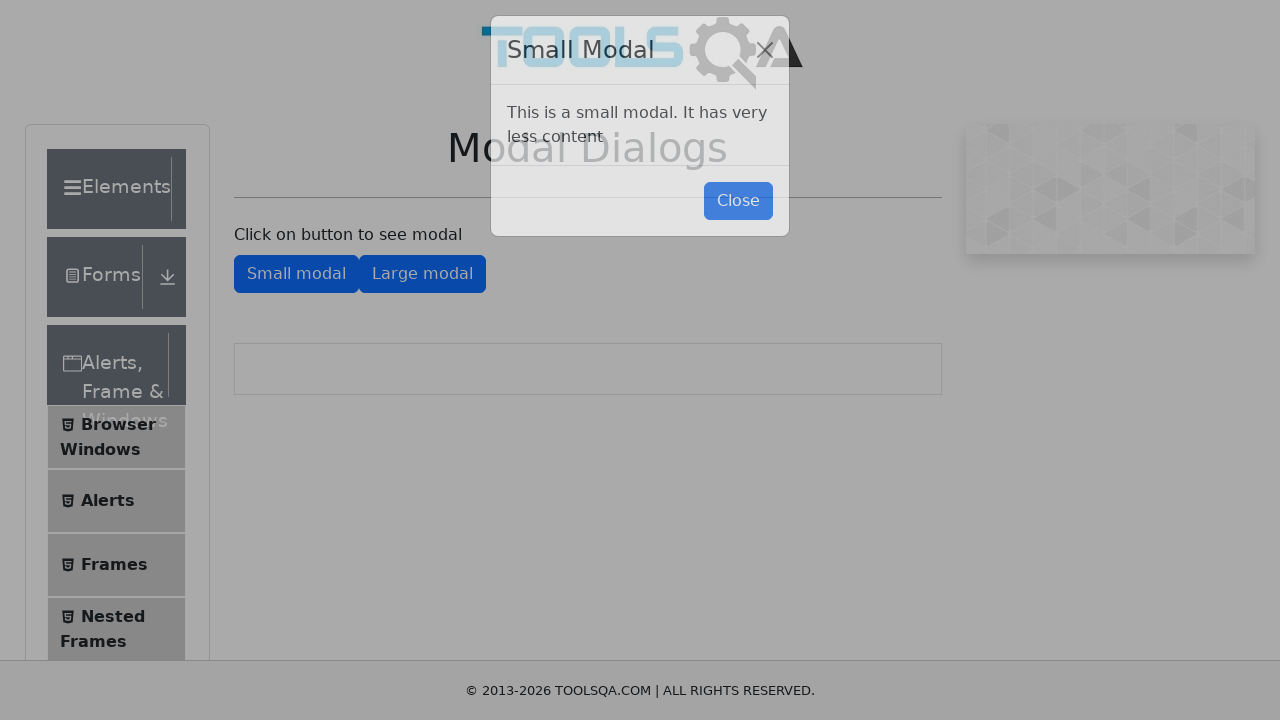

Large modal button is still displayed after closing small modal
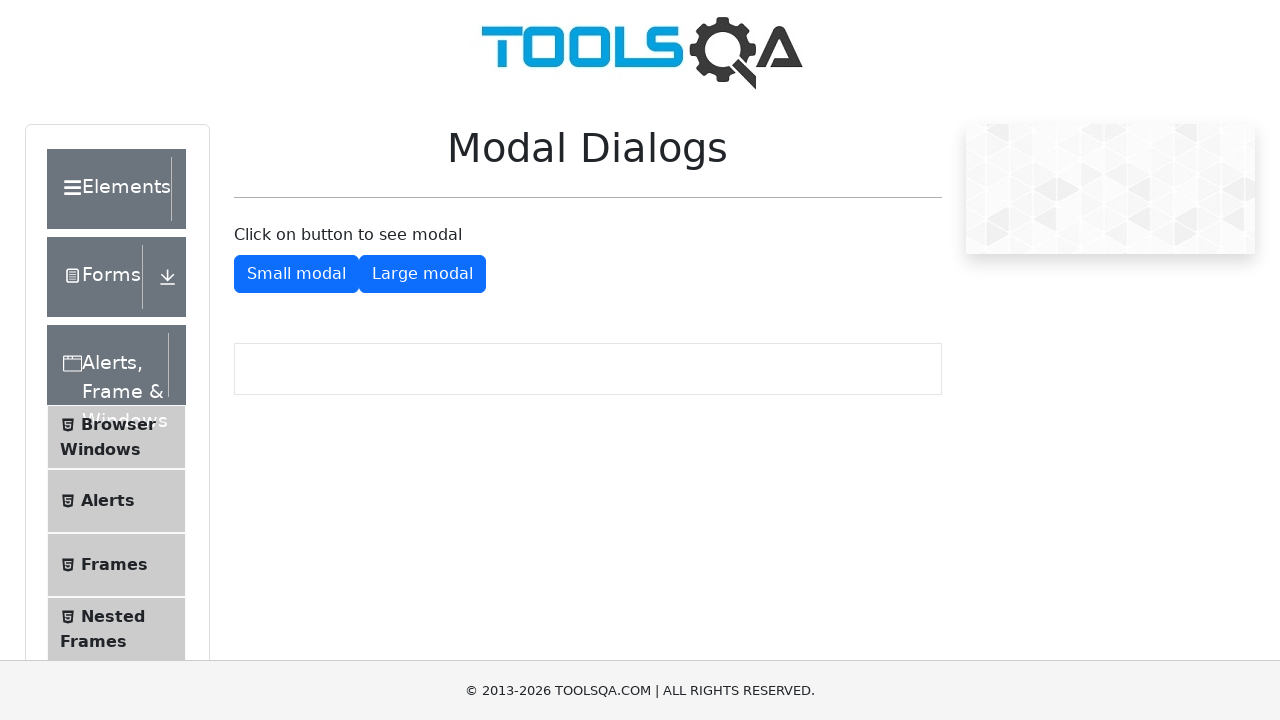

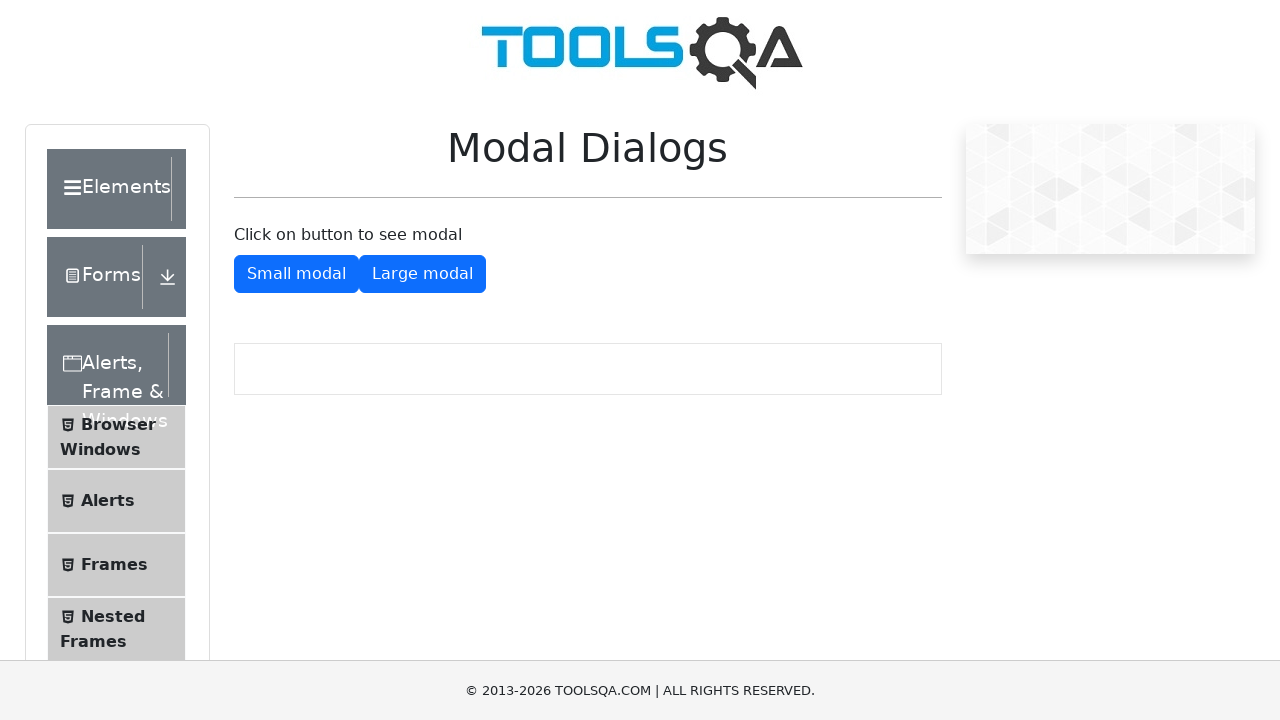